Tests the login error message display when attempting to login with a locked out user account on the Sauce Demo site

Starting URL: https://www.saucedemo.com/

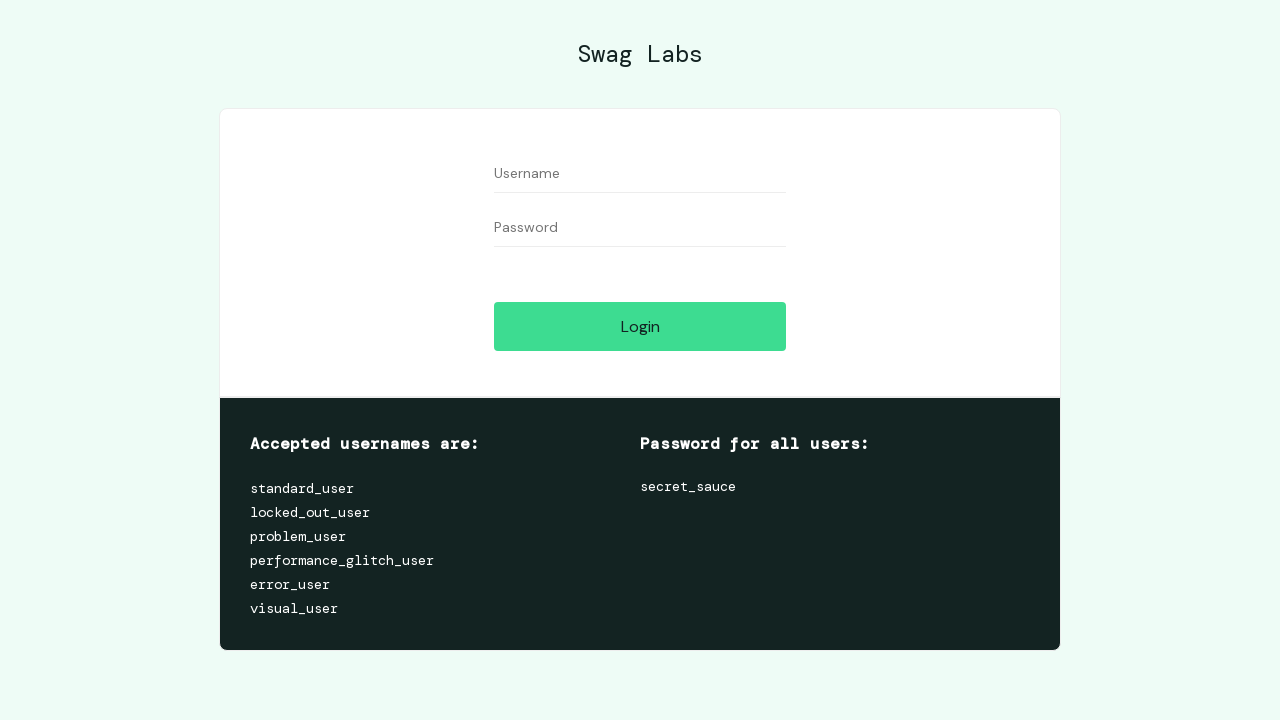

Filled username field with 'locked_out_user' on #user-name
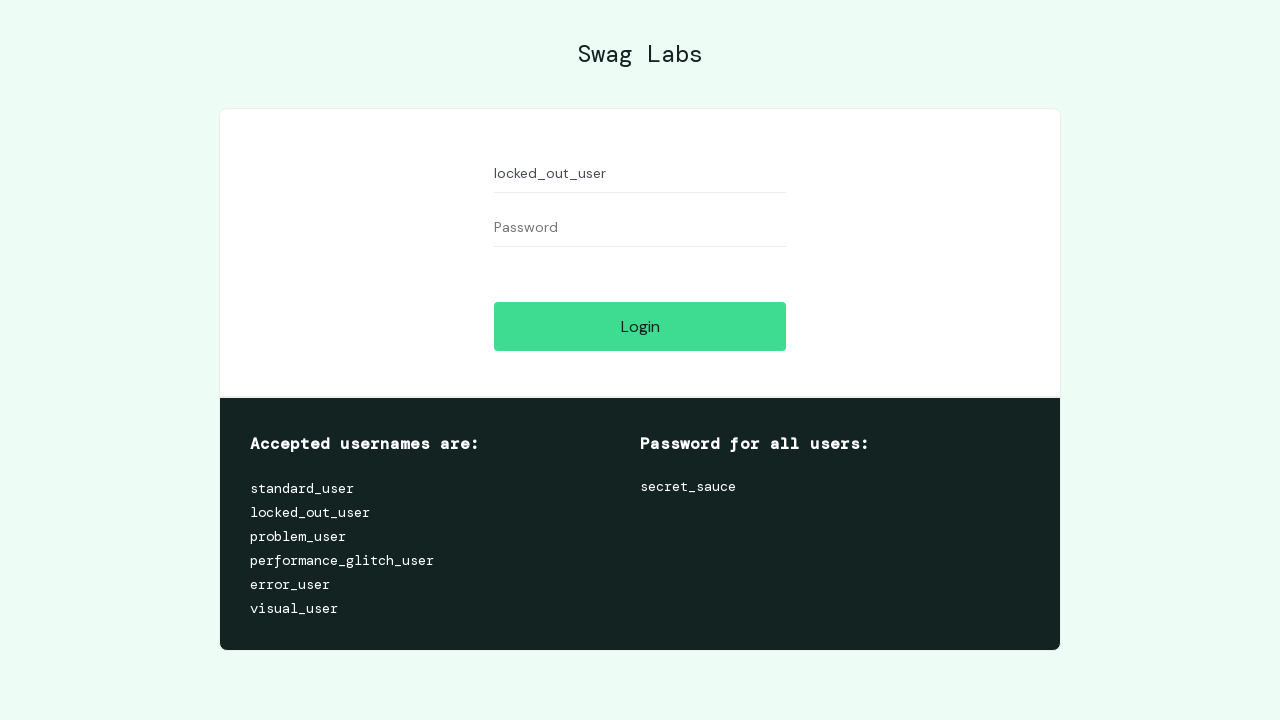

Filled password field with 'secret_sauce' on #password
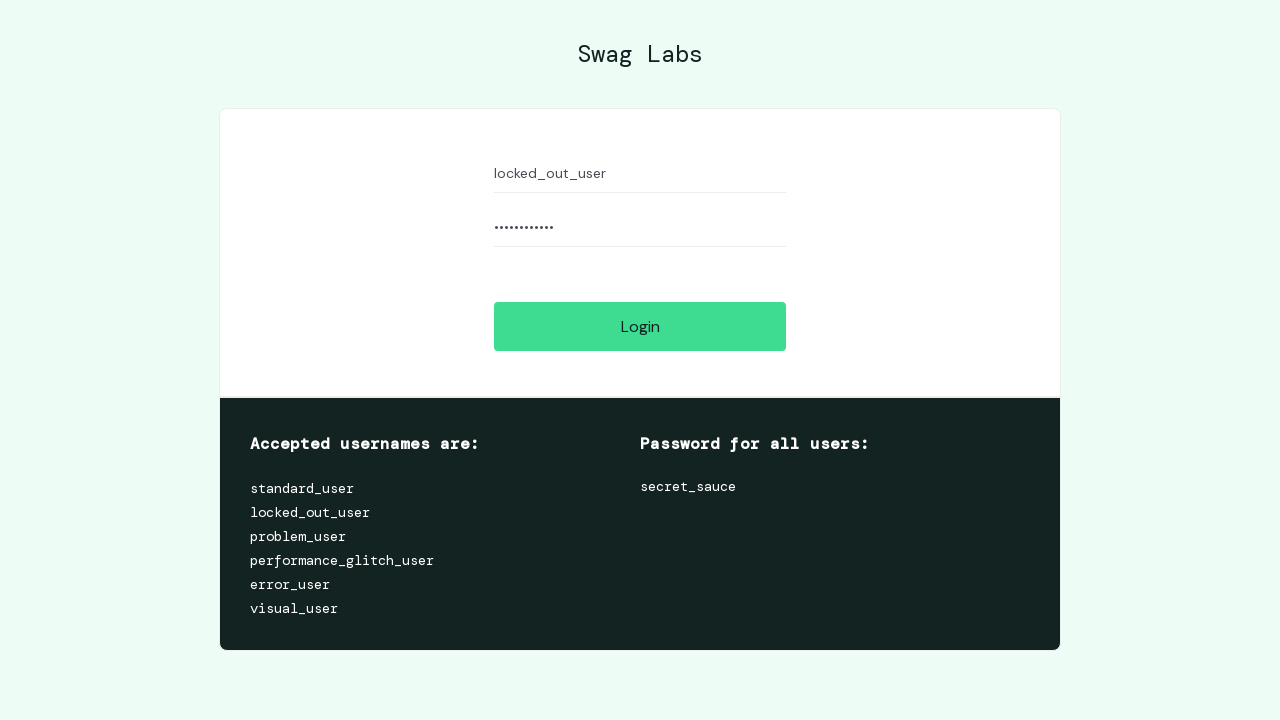

Clicked login button at (640, 326) on [name='login-button']
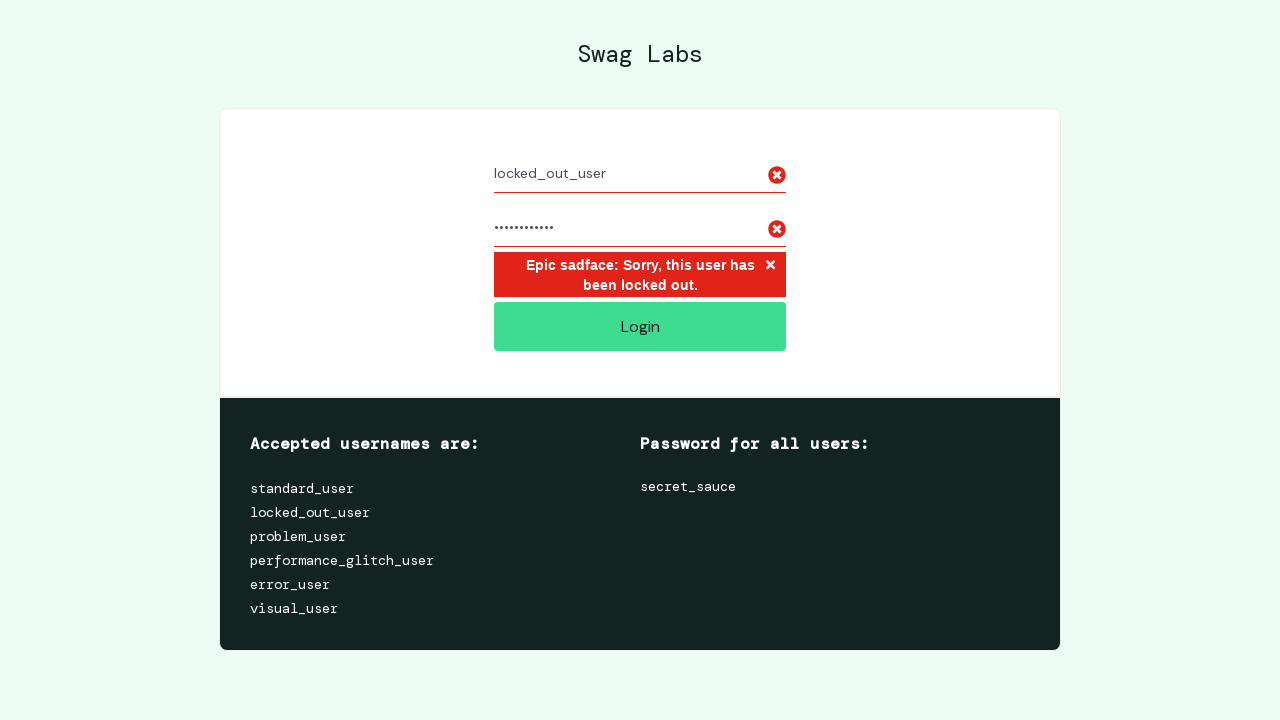

Error message element appeared on page
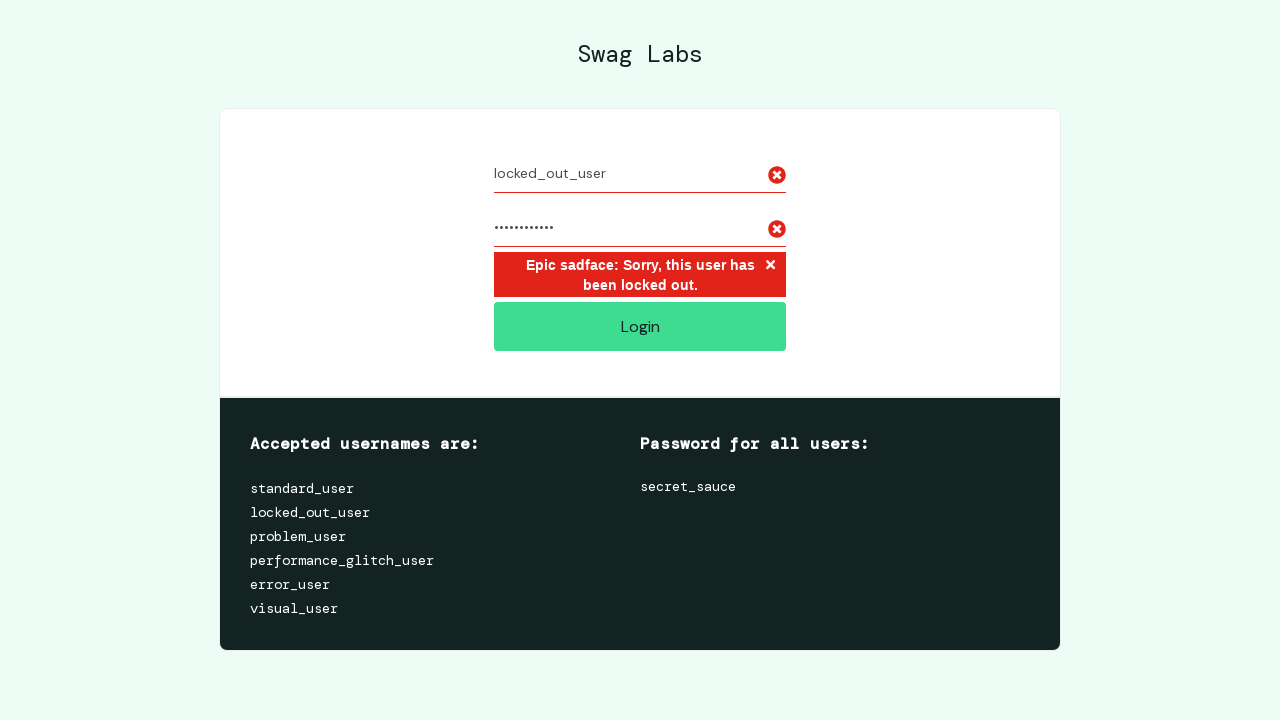

Verified error message displays 'Epic sadface: Sorry, this user has been locked out.'
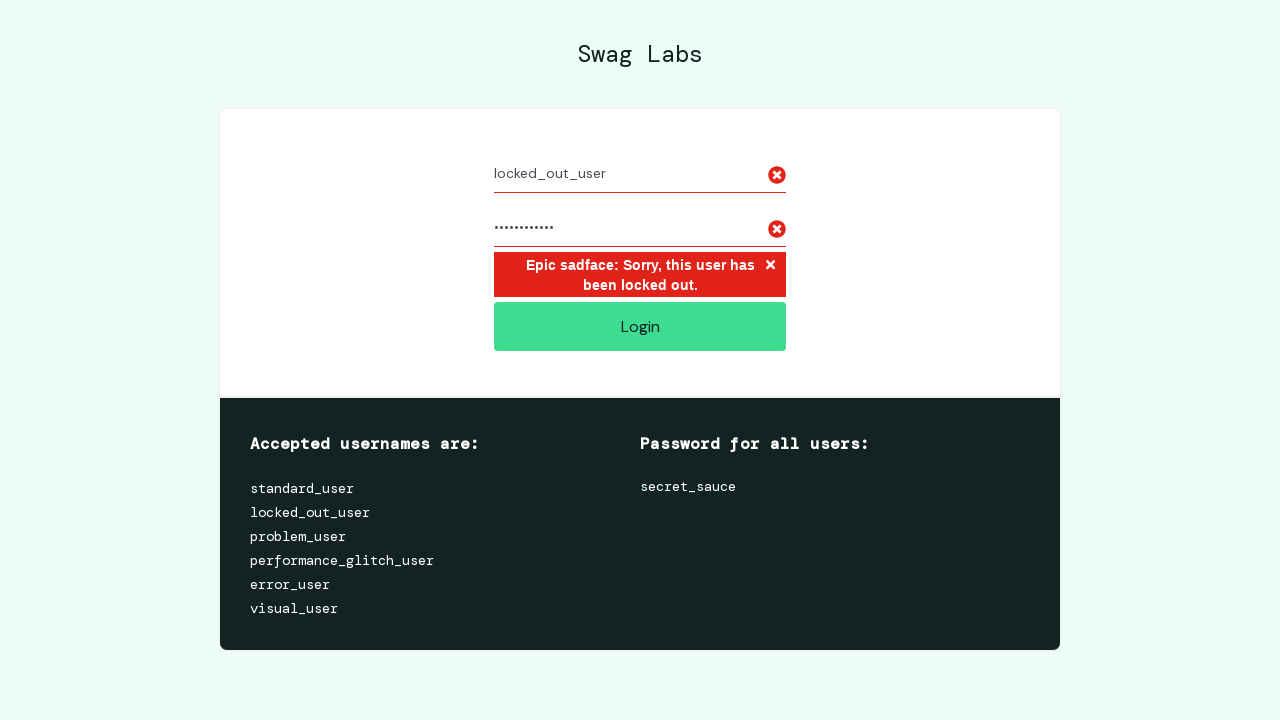

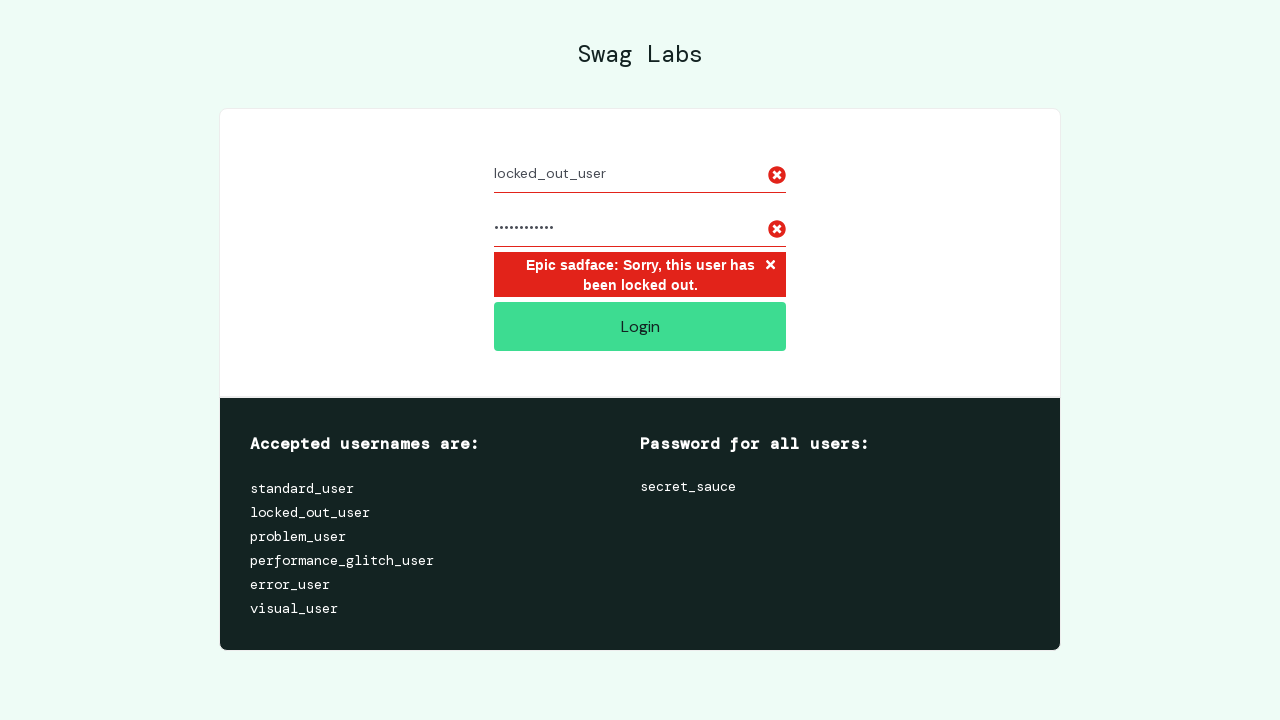